Tests React Semantic UI dropdown by selecting a user name from the dropdown

Starting URL: https://react.semantic-ui.com/maximize/dropdown-example-selection/

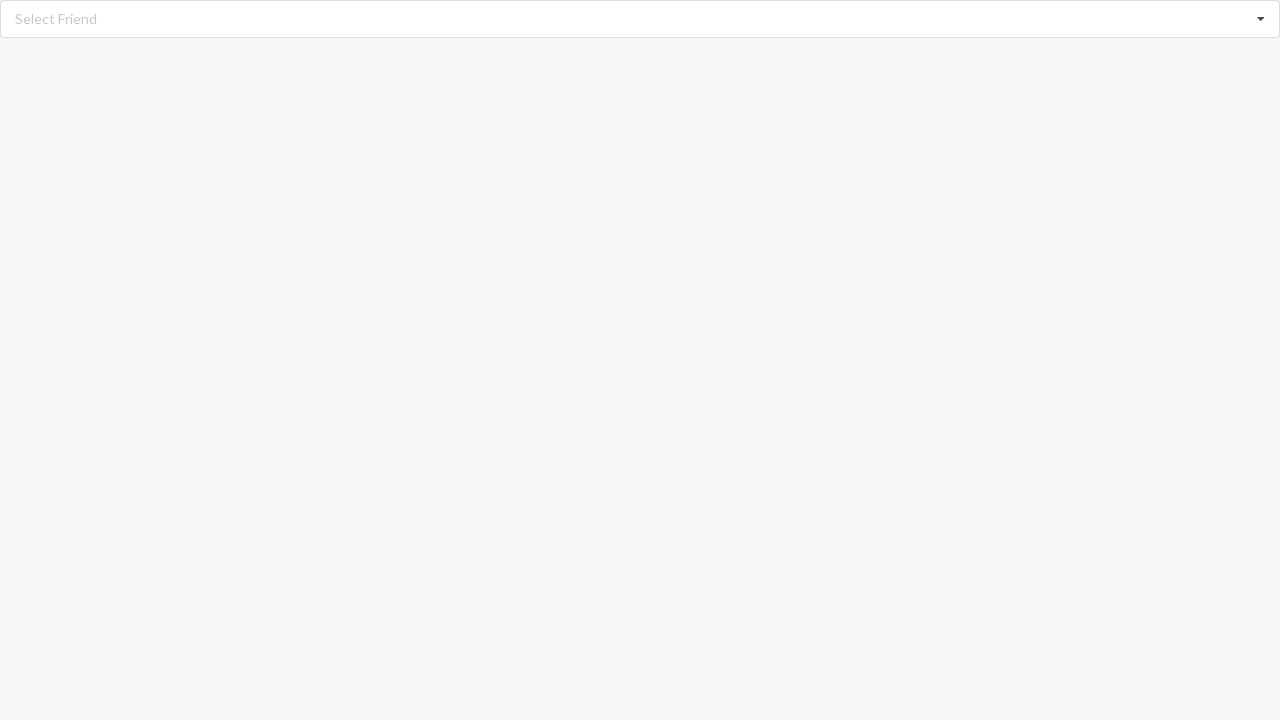

Clicked dropdown icon to open the dropdown menu at (1261, 19) on i.dropdown
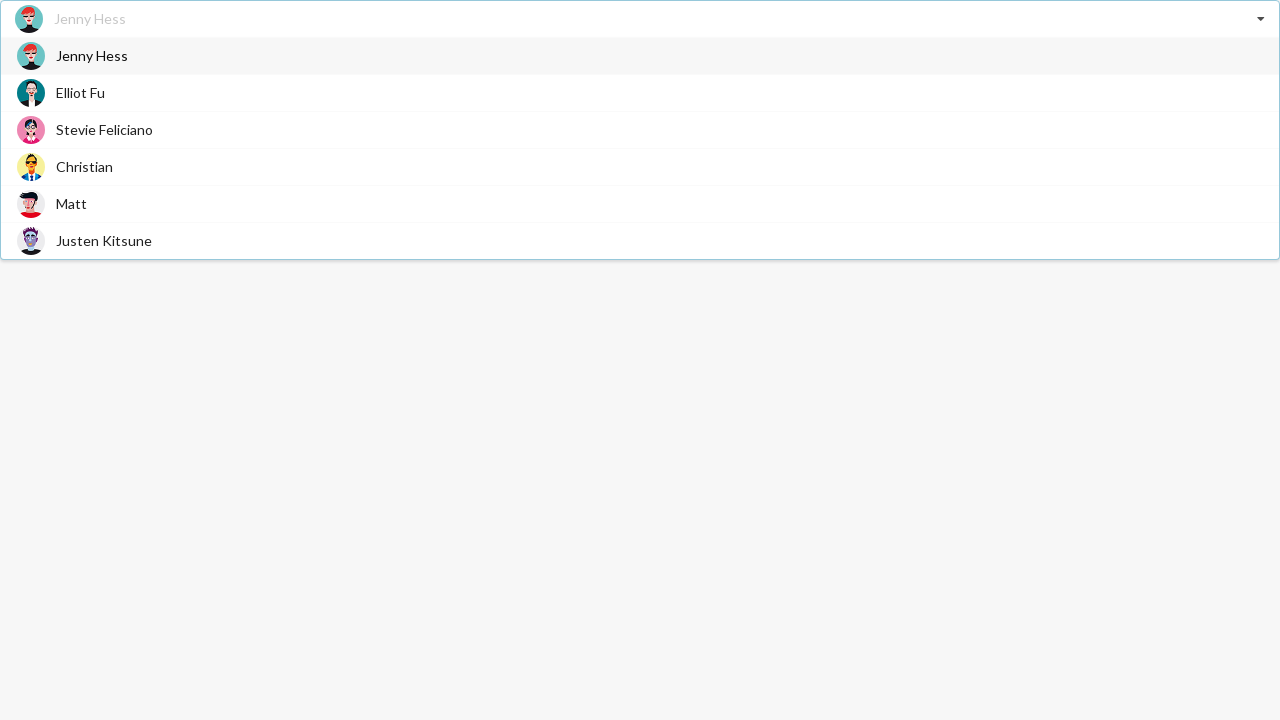

Selected 'Justen Kitsune' from the dropdown menu at (104, 240) on div.item>span:text('Justen Kitsune')
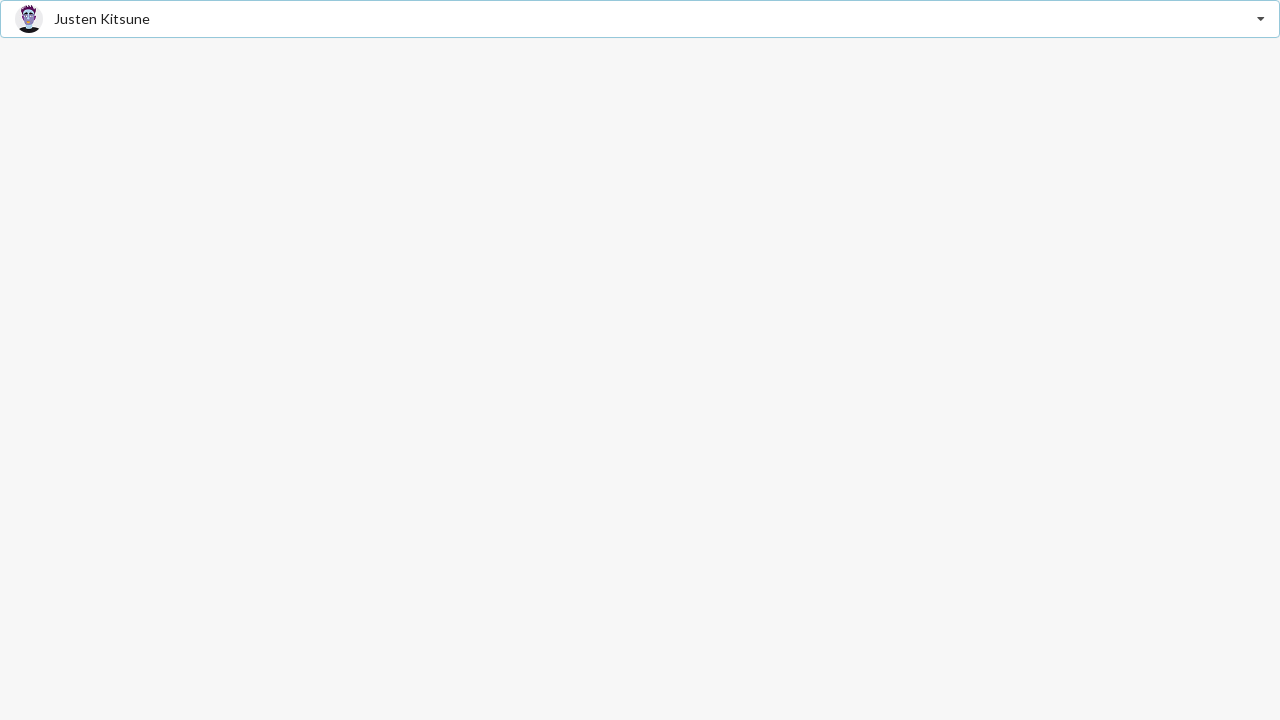

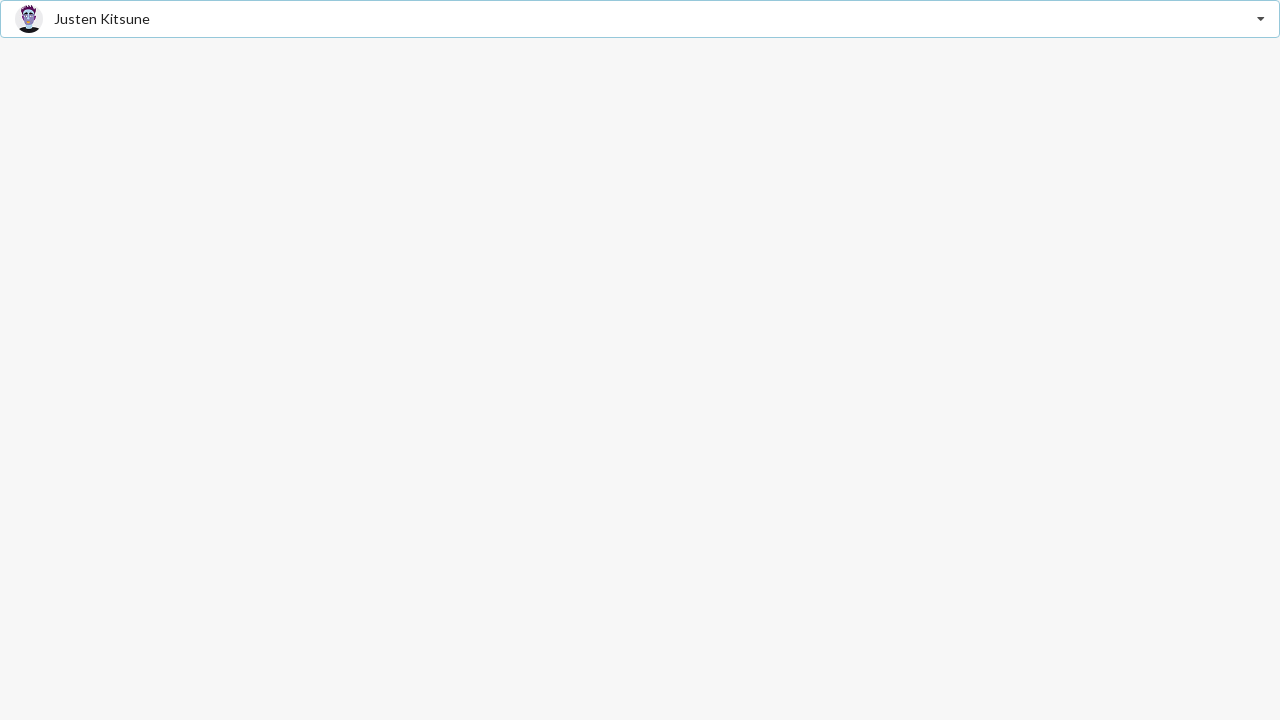